Tests a sign-up form by filling in first name, last name, and email fields, then submitting the form

Starting URL: https://secure-retreat-92358.herokuapp.com/

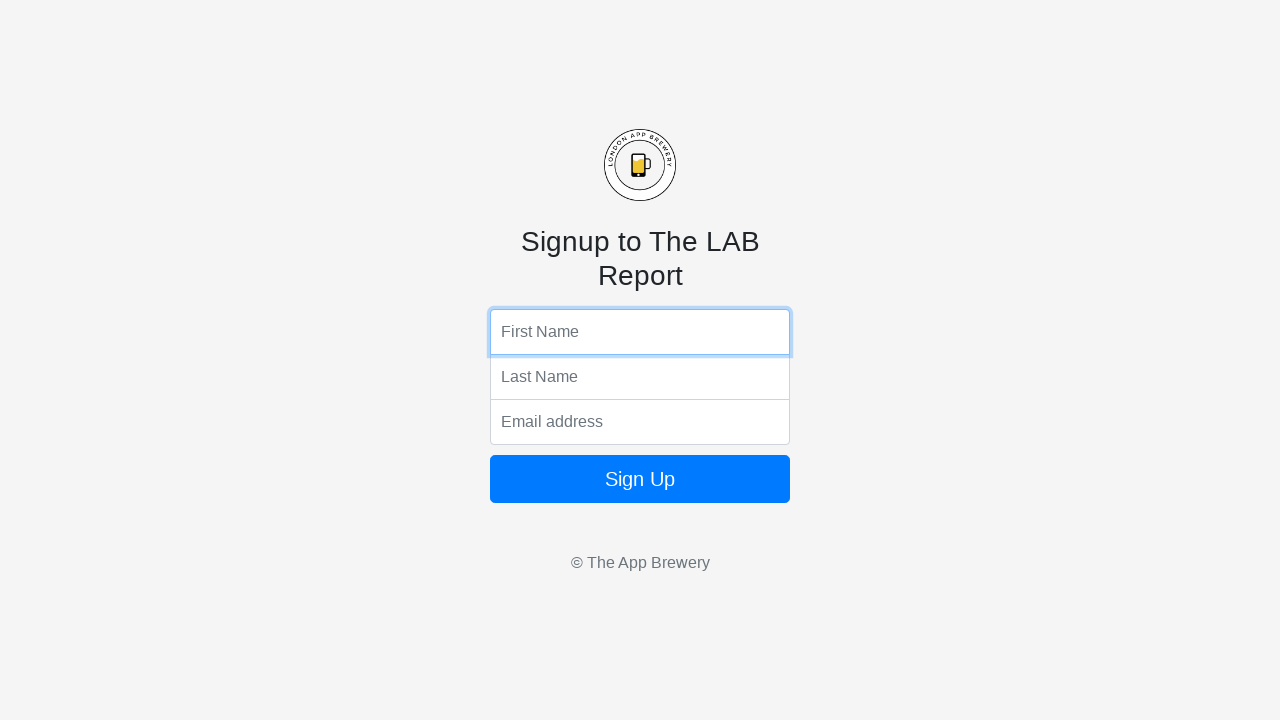

Filled first name field with 'Haile' on input[name='fName']
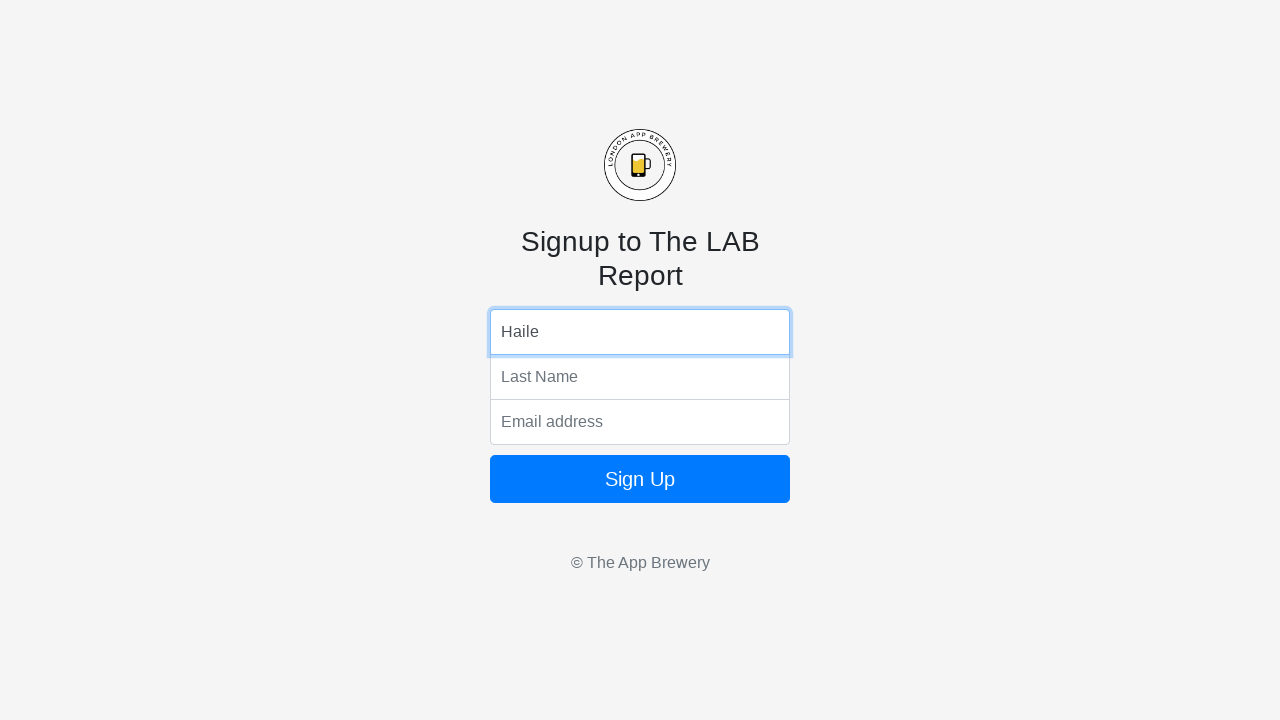

Filled last name field with 'Ramos' on input[name='lName']
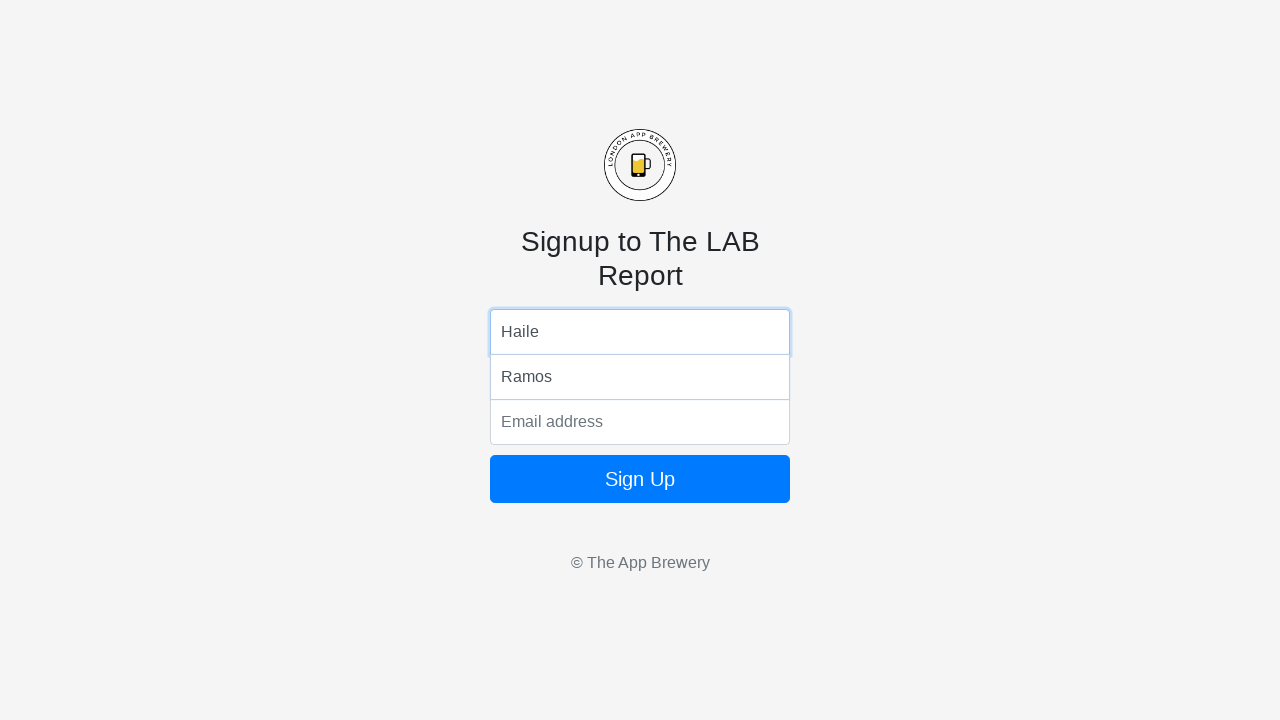

Filled email field with 'haile@gmail.com' on input[name='email']
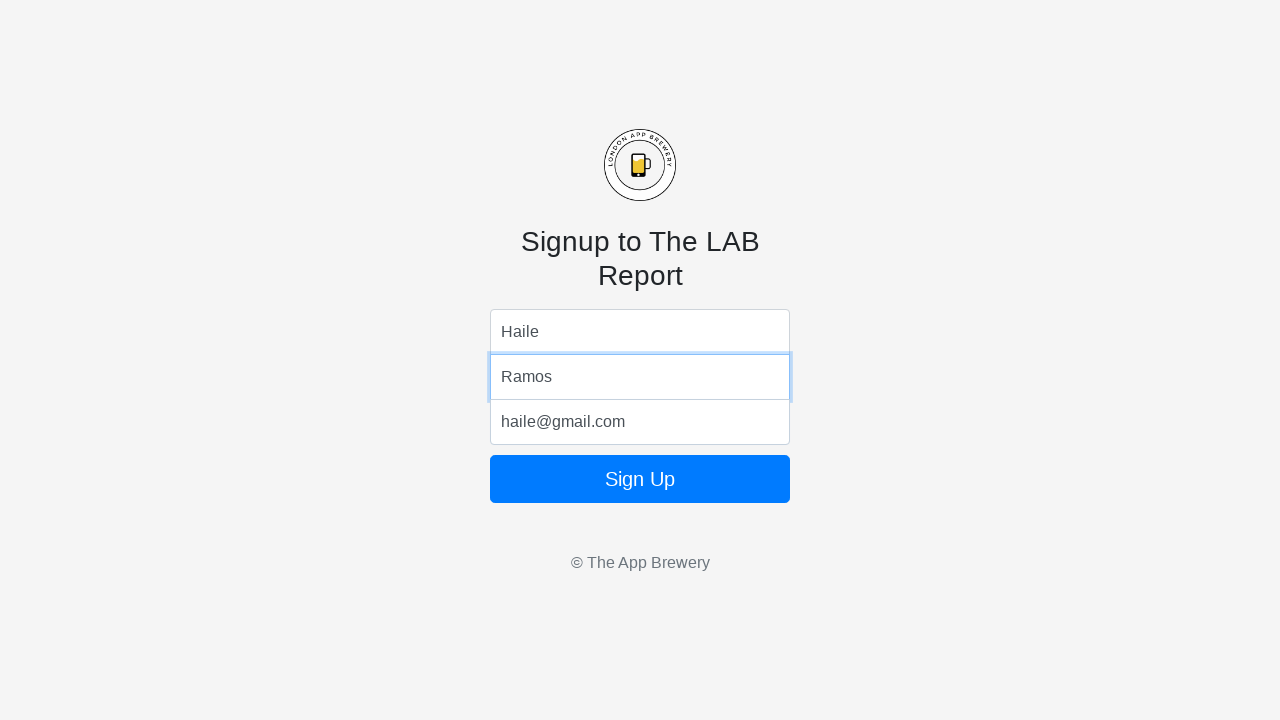

Submitted sign-up form by pressing Enter on the button on form button
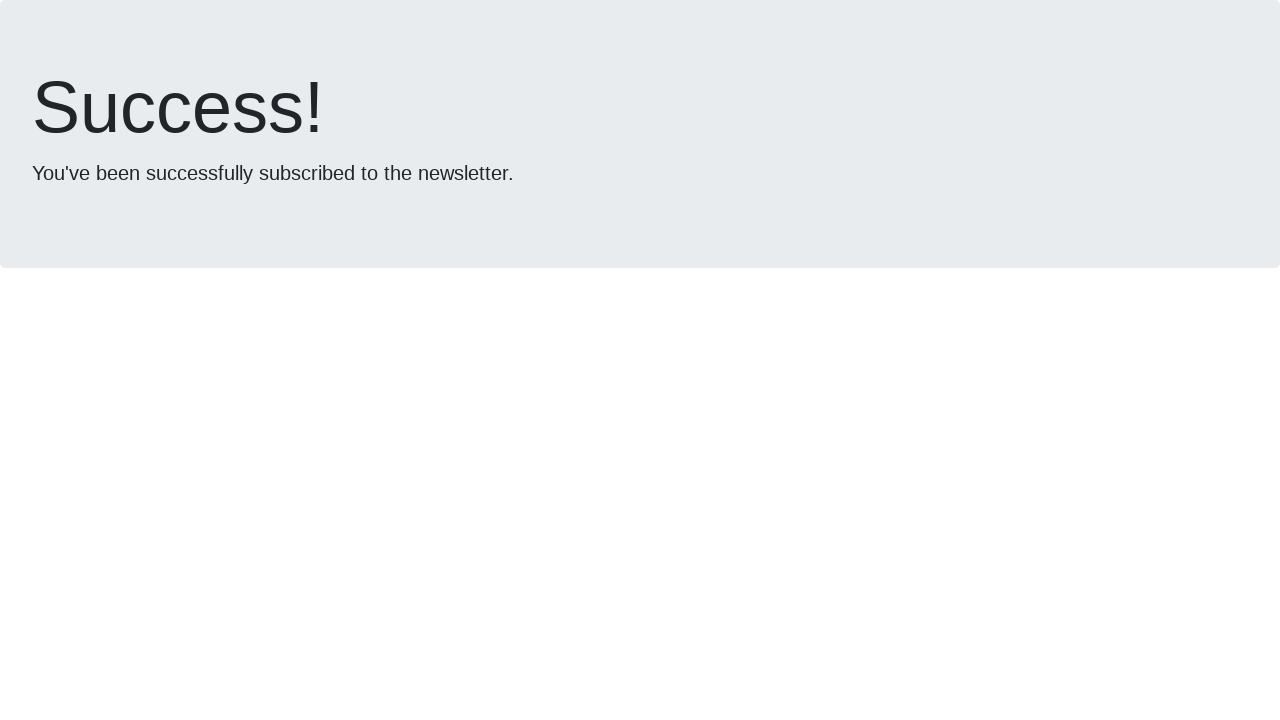

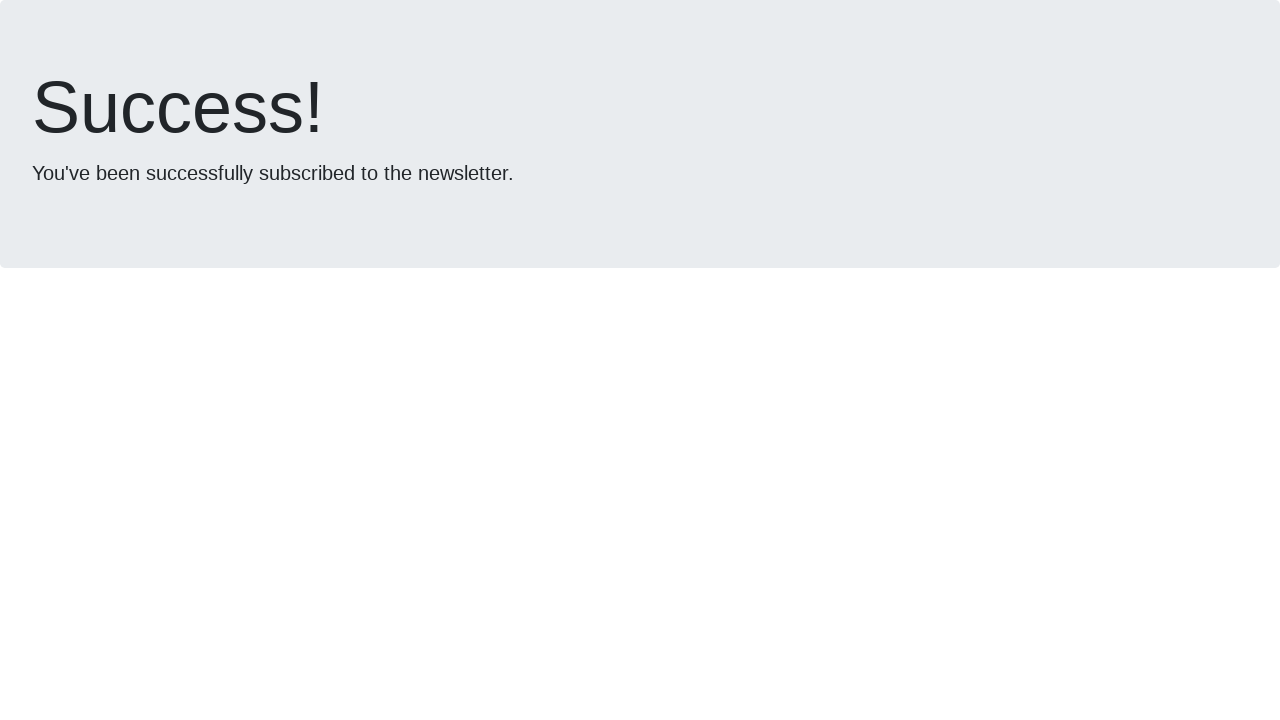